Tests selecting an option from a dropdown using Selenium's Select helper class to choose by visible text, then verifies the selection.

Starting URL: https://the-internet.herokuapp.com/dropdown

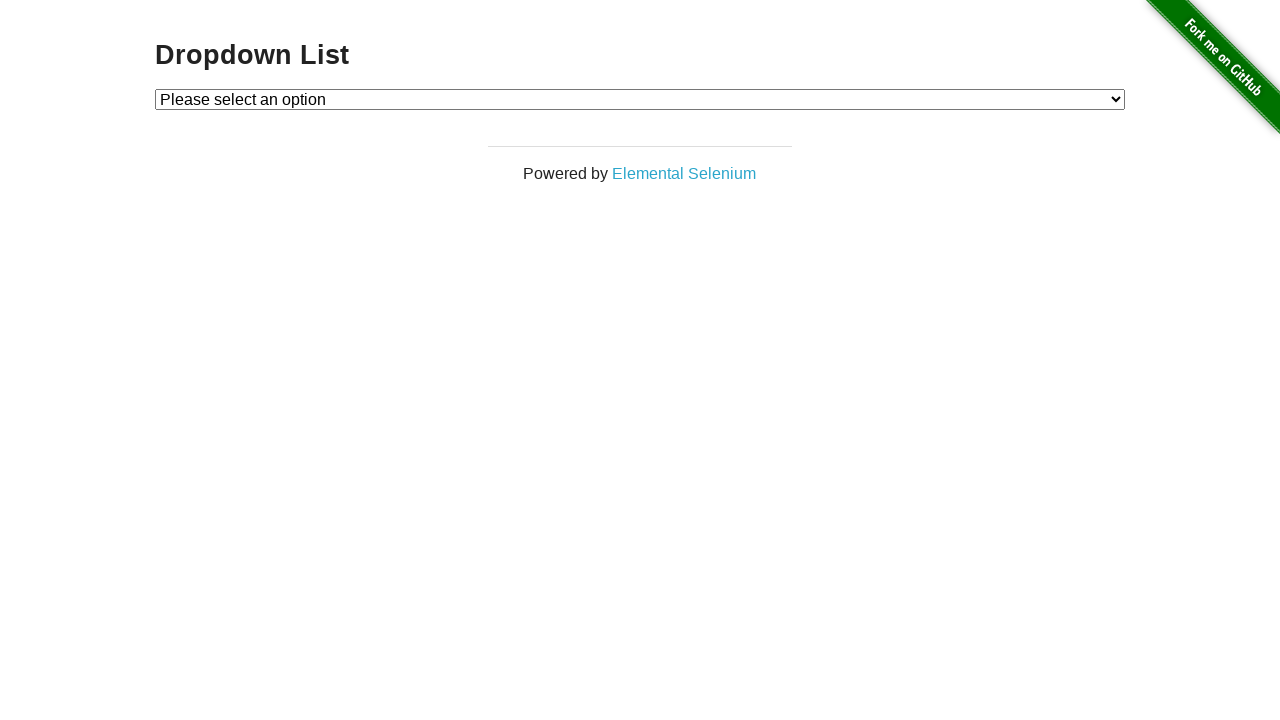

Waited for dropdown element to be visible
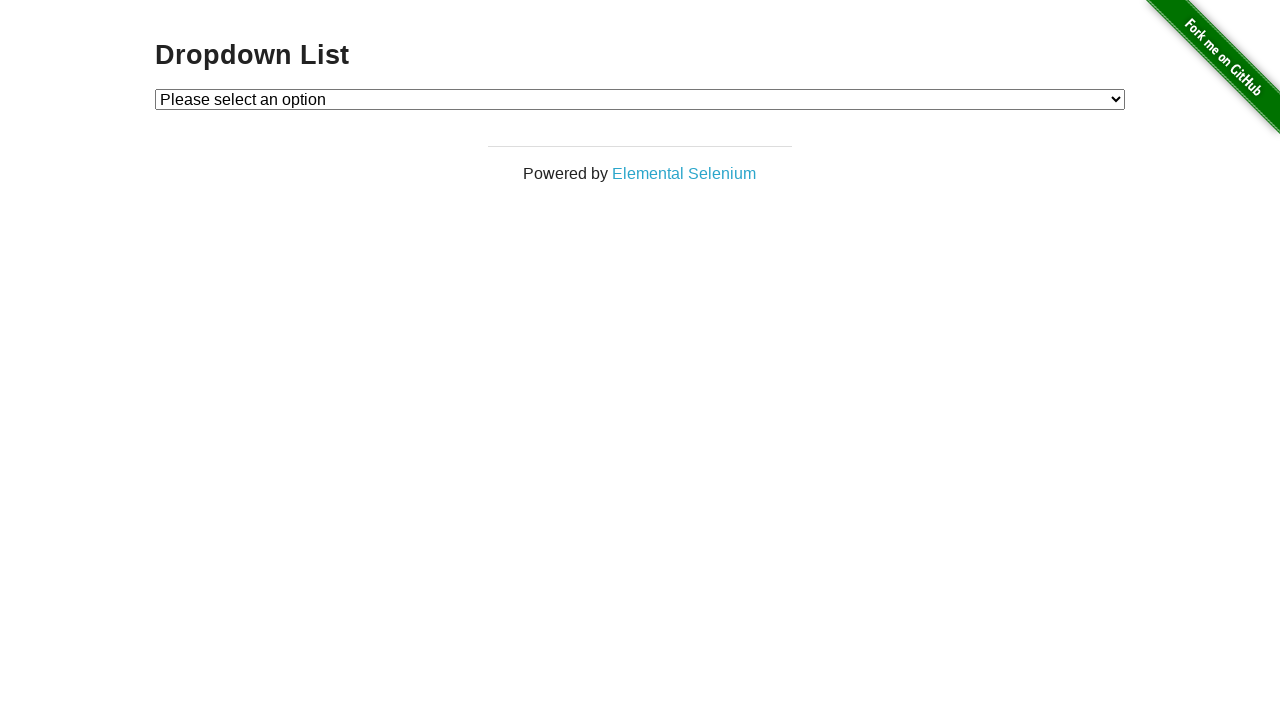

Selected 'Option 1' from dropdown using label text on #dropdown
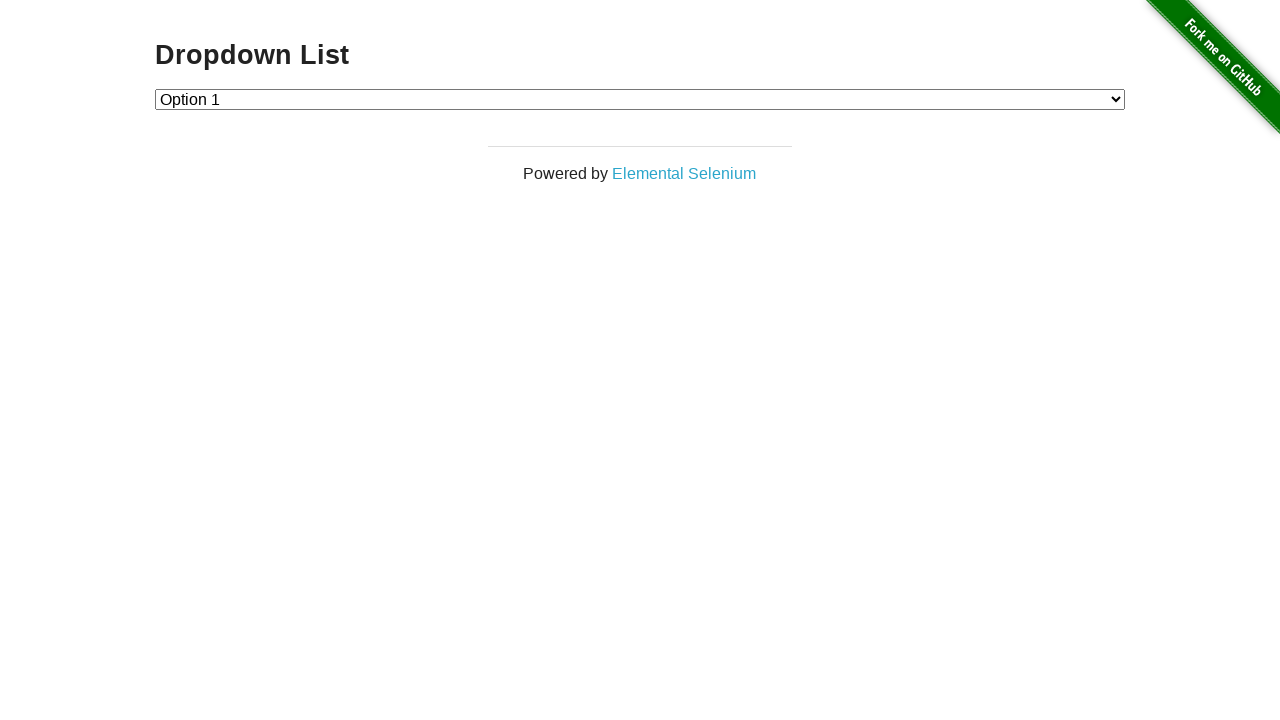

Retrieved selected option text from dropdown
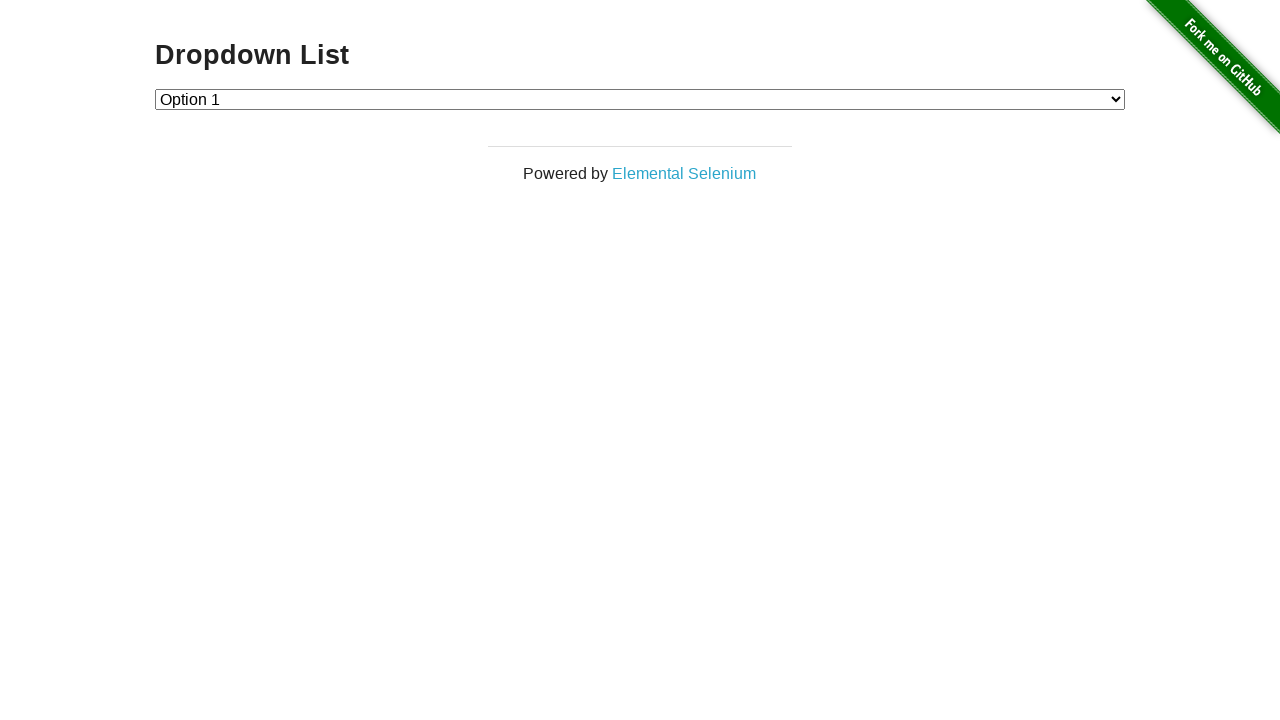

Verified that 'Option 1' is correctly selected in dropdown
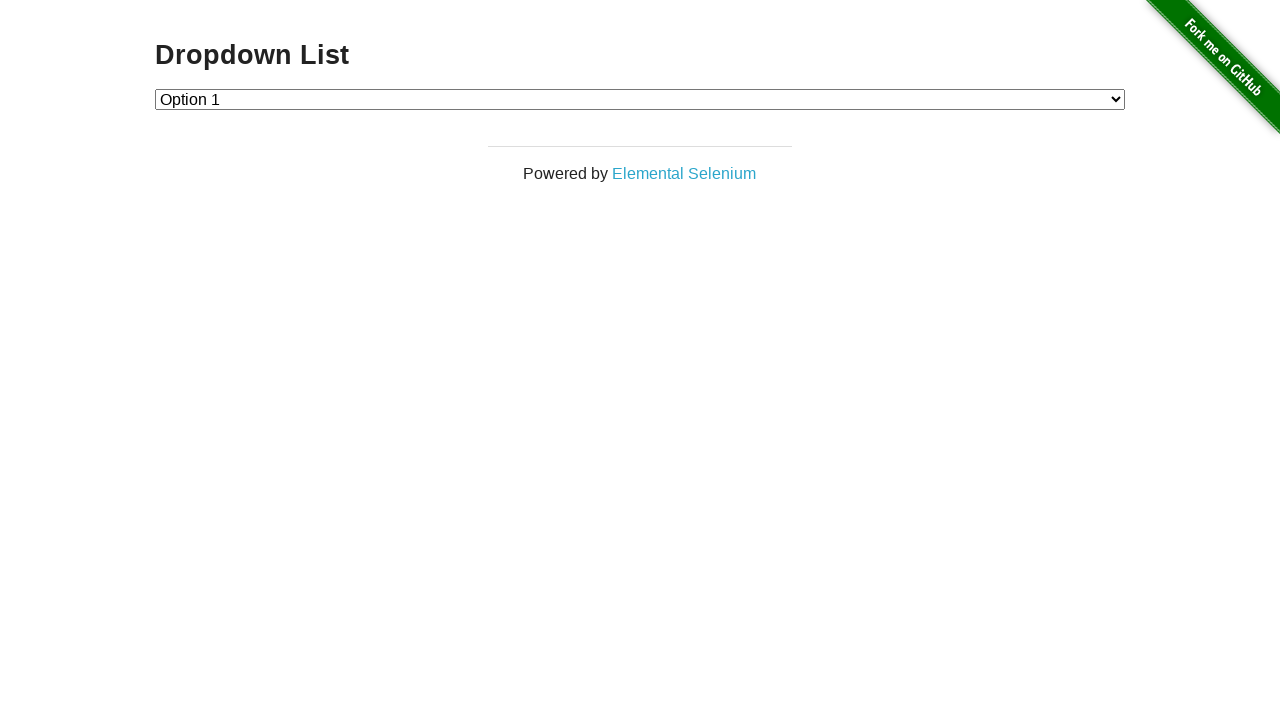

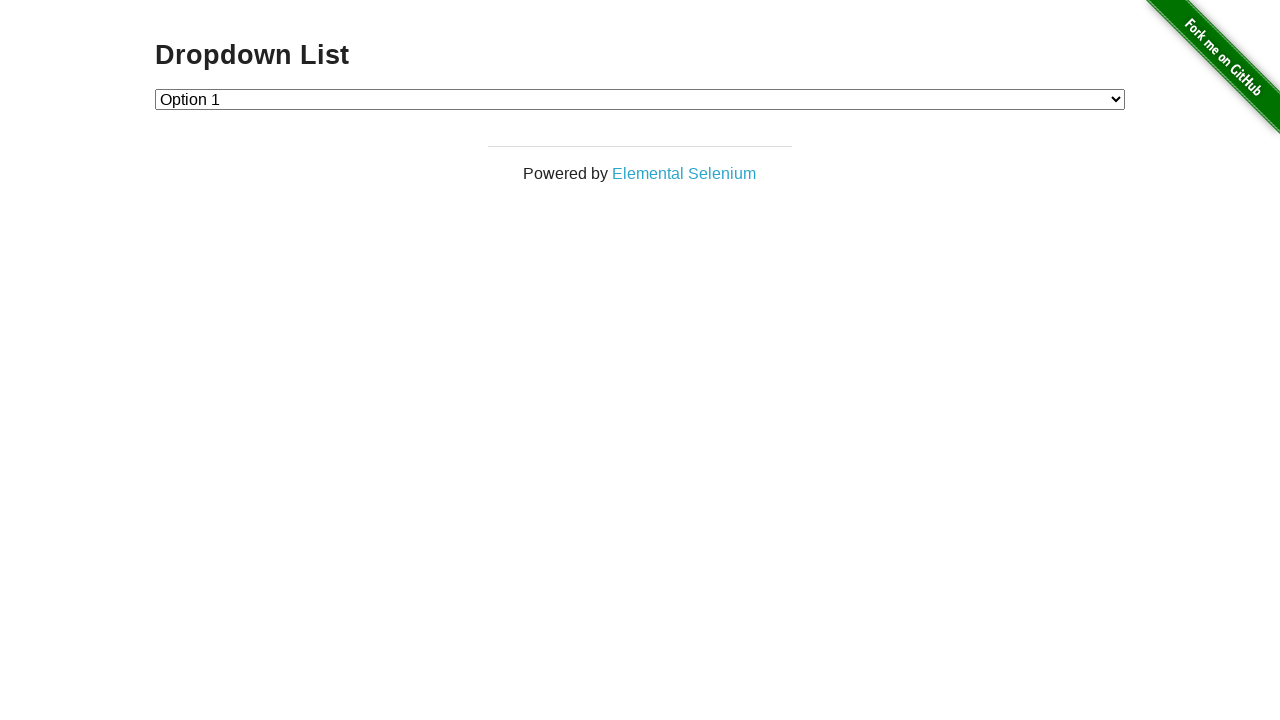